Tests basic browser navigation by visiting Platzi website and verifying the page loads

Starting URL: https://www.platzi.com

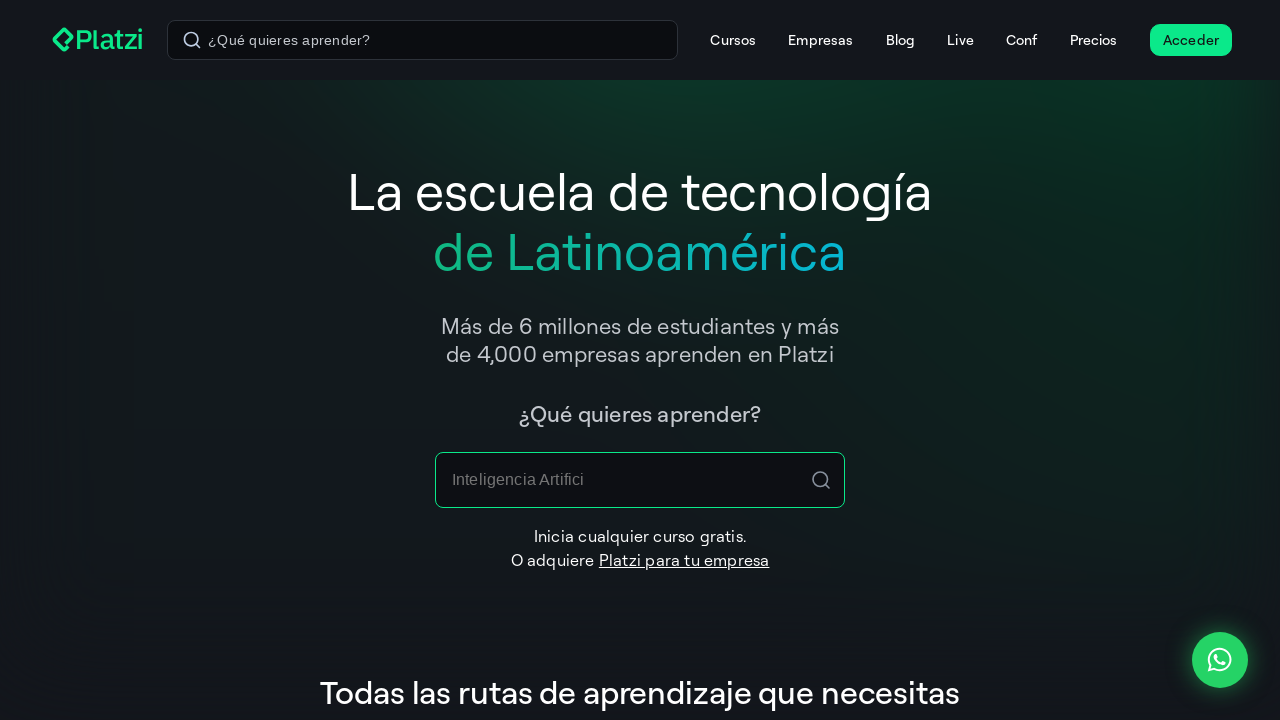

Platzi website loaded and DOM content ready
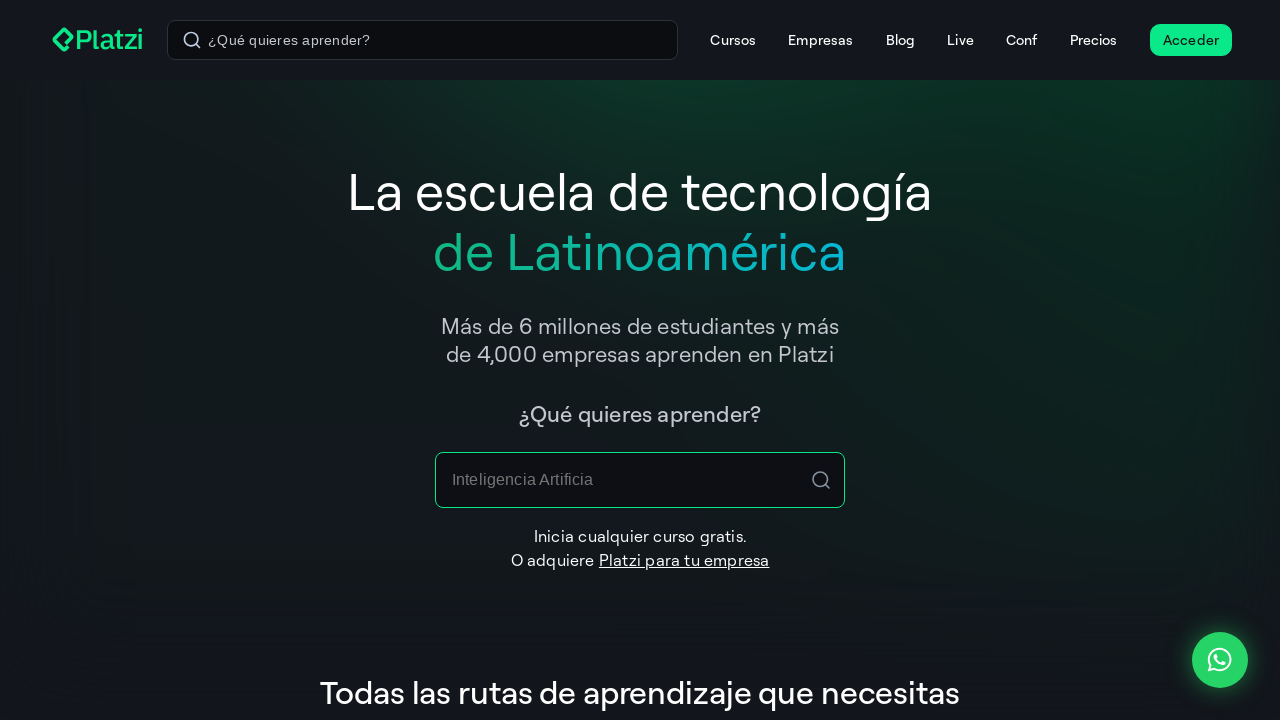

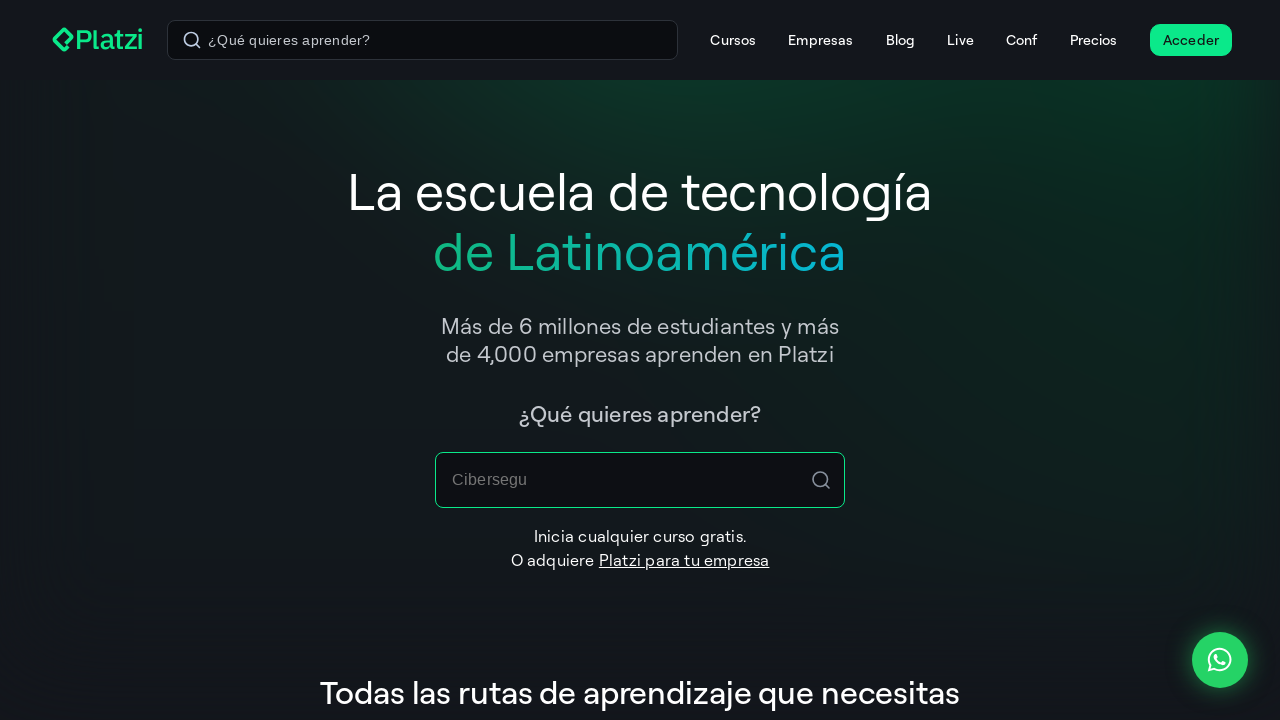